Tests filtering to display only completed items

Starting URL: https://demo.playwright.dev/todomvc

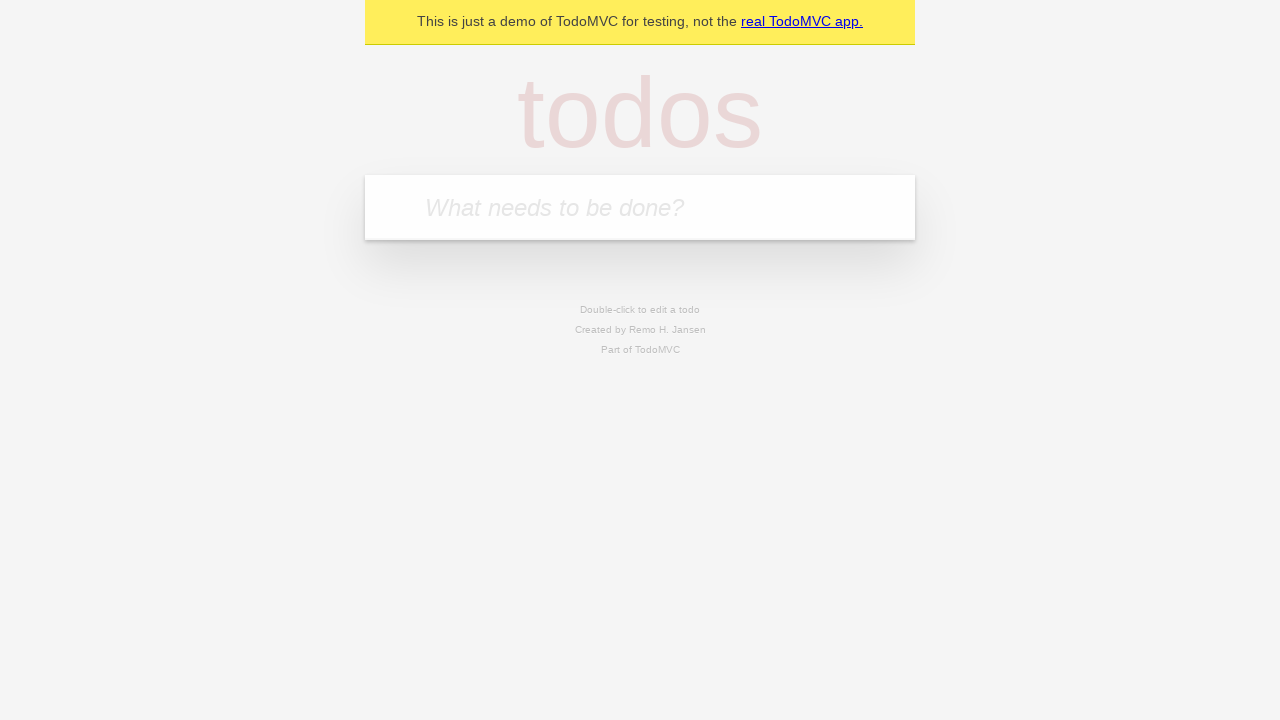

Filled todo input with 'buy some cheese' on internal:attr=[placeholder="What needs to be done?"i]
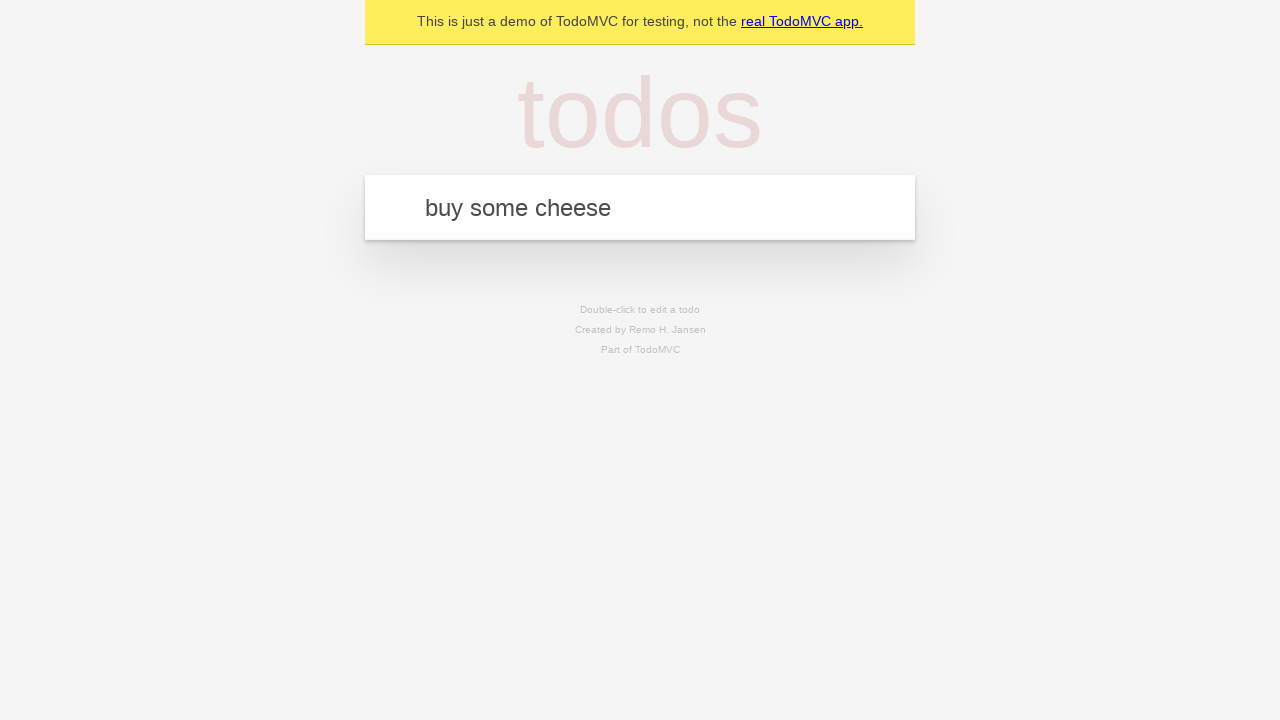

Pressed Enter to add todo 'buy some cheese' on internal:attr=[placeholder="What needs to be done?"i]
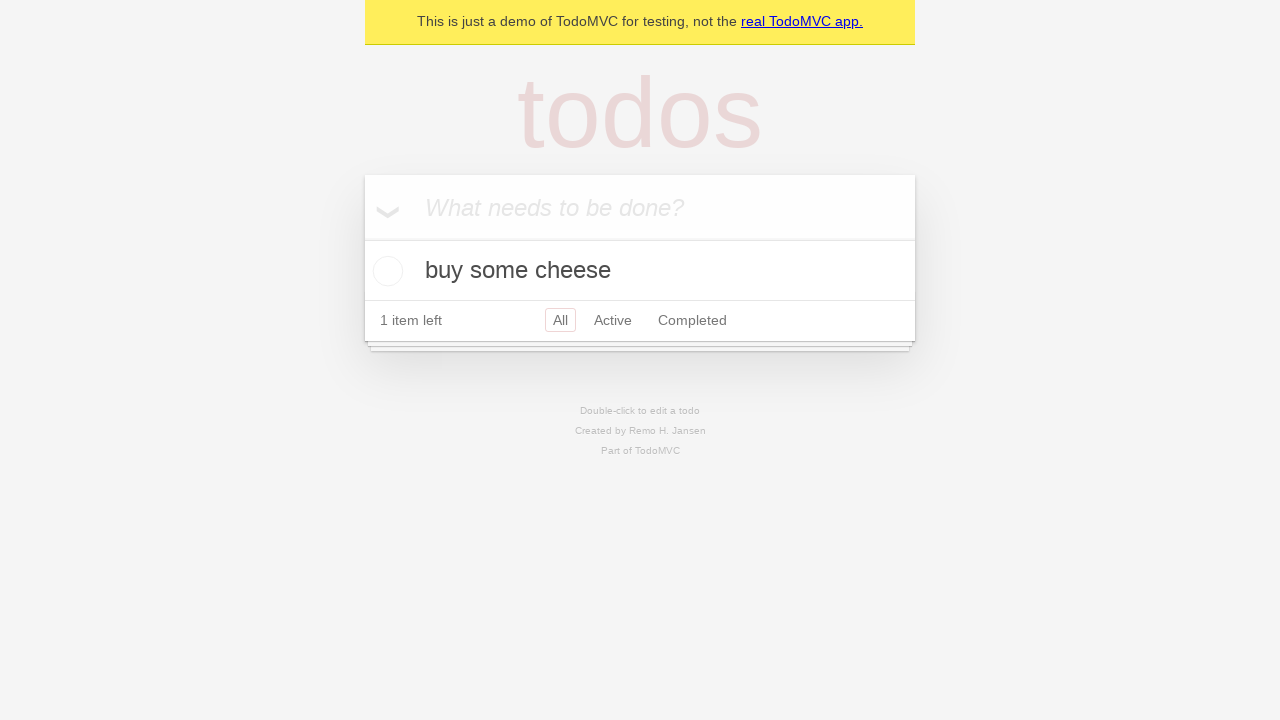

Filled todo input with 'feed the cat' on internal:attr=[placeholder="What needs to be done?"i]
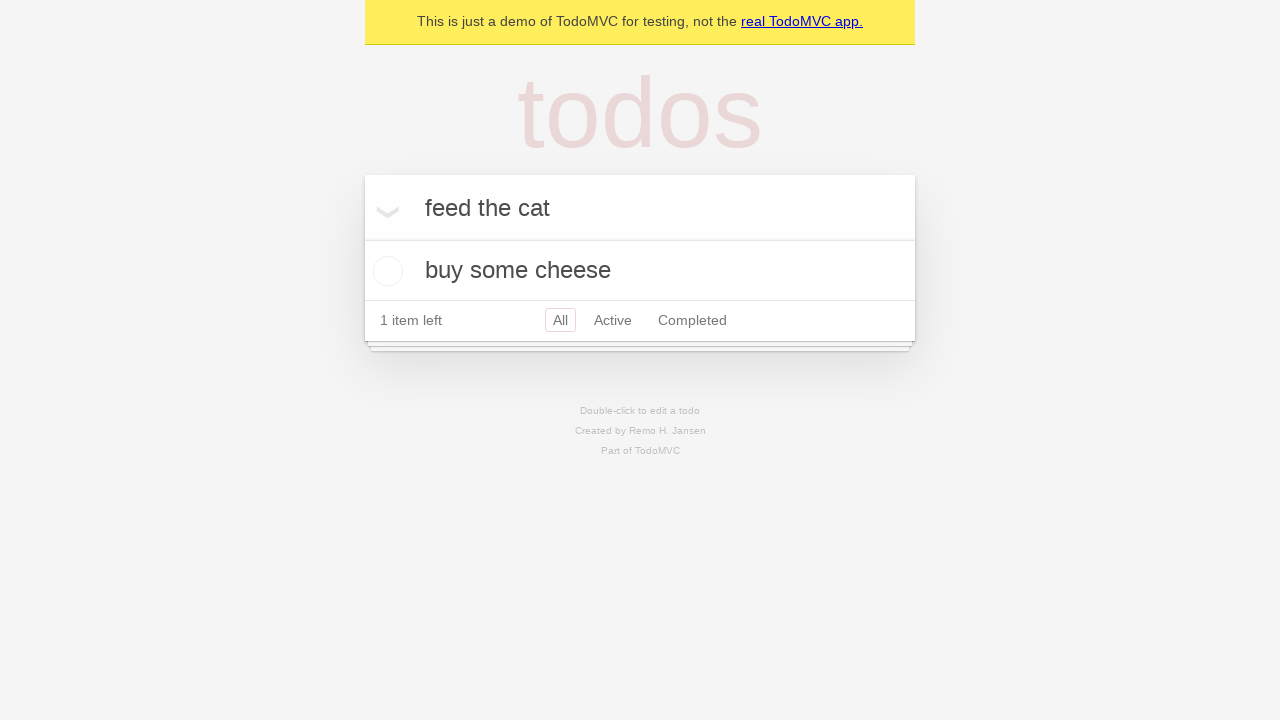

Pressed Enter to add todo 'feed the cat' on internal:attr=[placeholder="What needs to be done?"i]
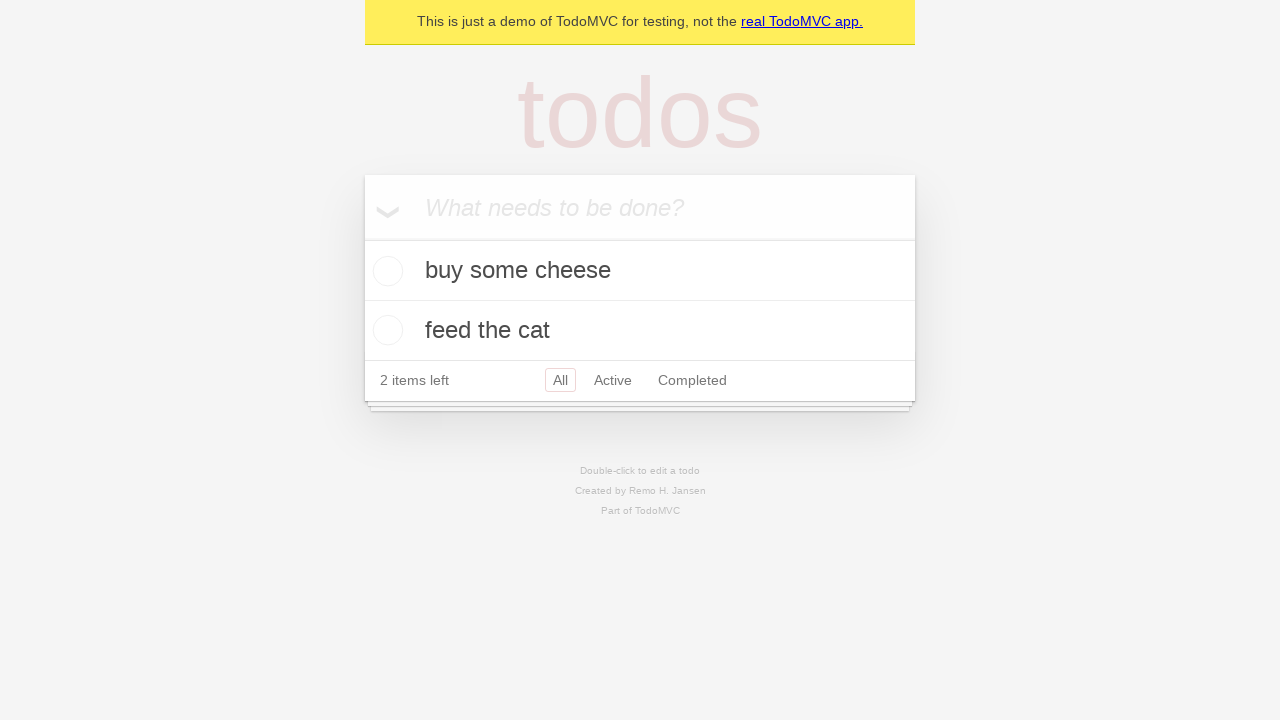

Filled todo input with 'book a doctors appointment' on internal:attr=[placeholder="What needs to be done?"i]
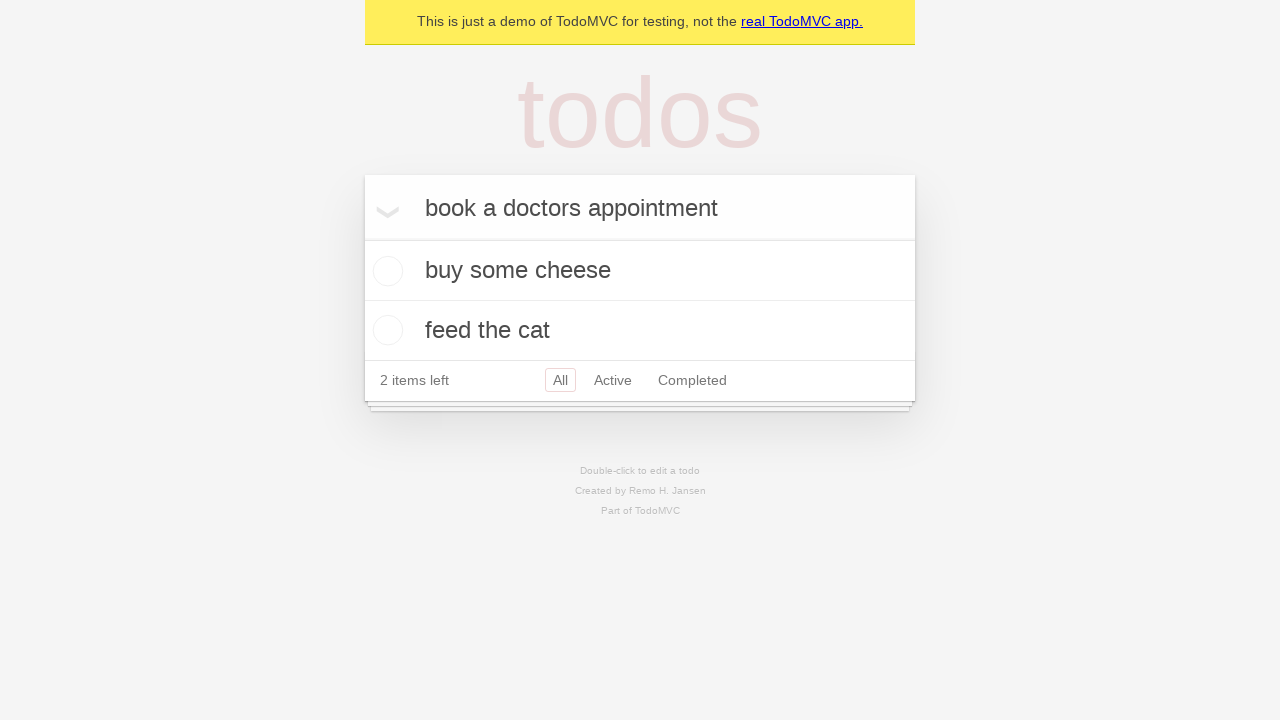

Pressed Enter to add todo 'book a doctors appointment' on internal:attr=[placeholder="What needs to be done?"i]
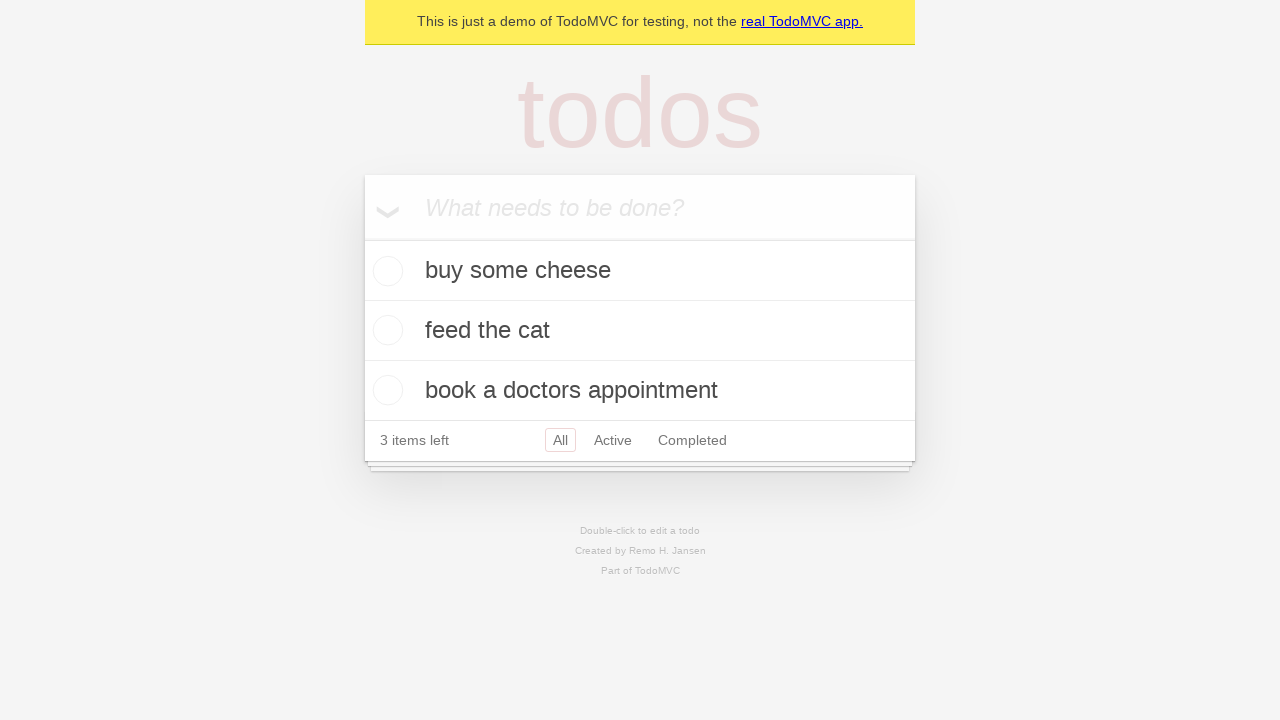

Verified all 3 todos were created and stored in localStorage
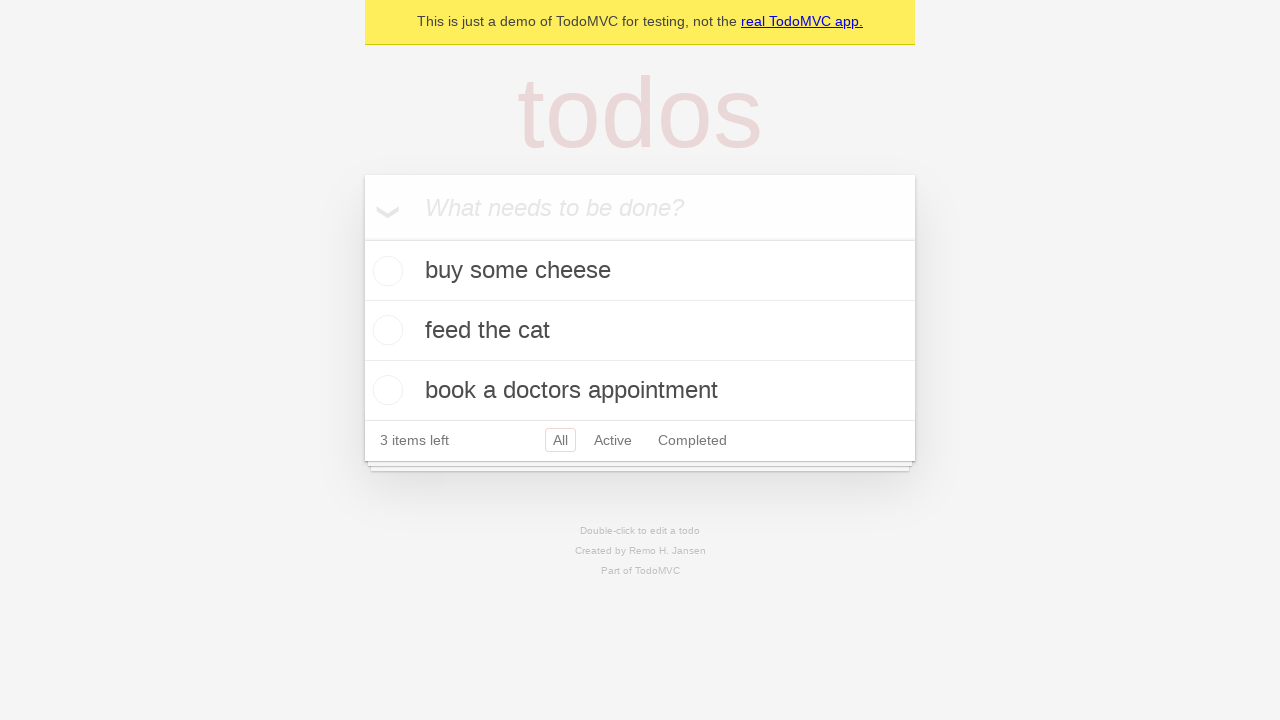

Checked the second todo item (feed the cat) at (385, 330) on internal:testid=[data-testid="todo-item"s] >> nth=1 >> internal:role=checkbox
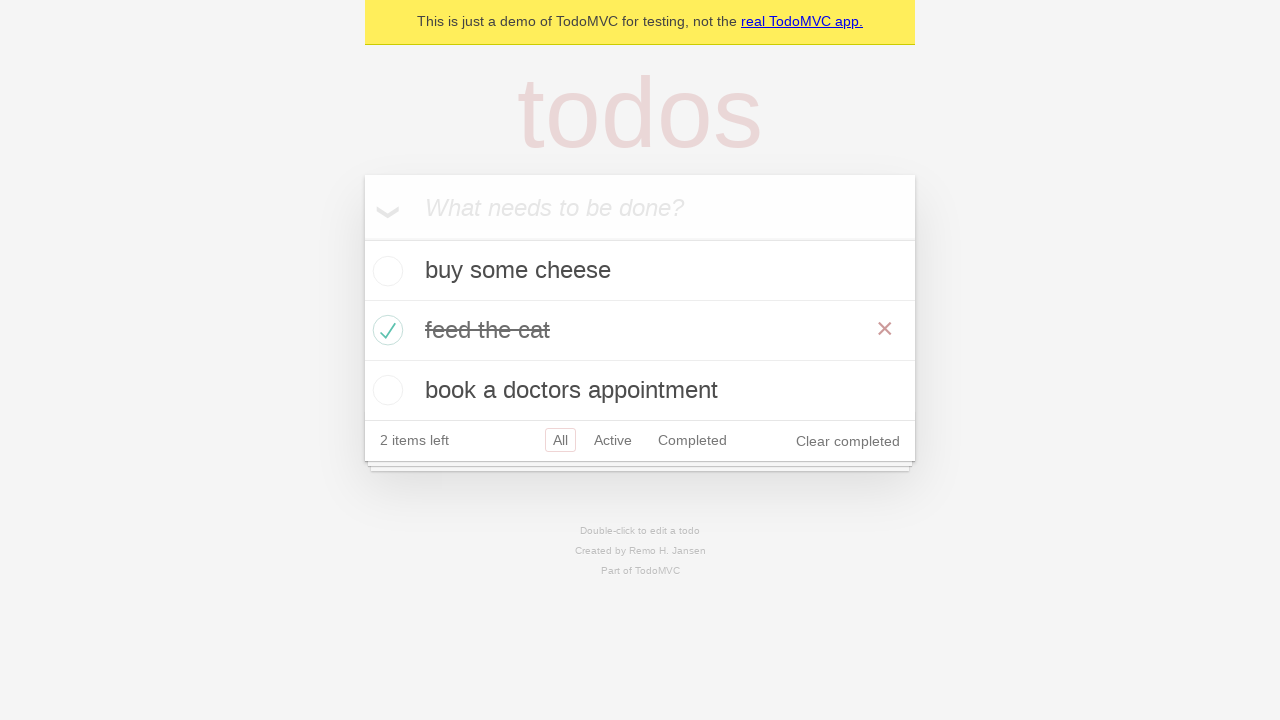

Verified that exactly 1 todo is marked as completed
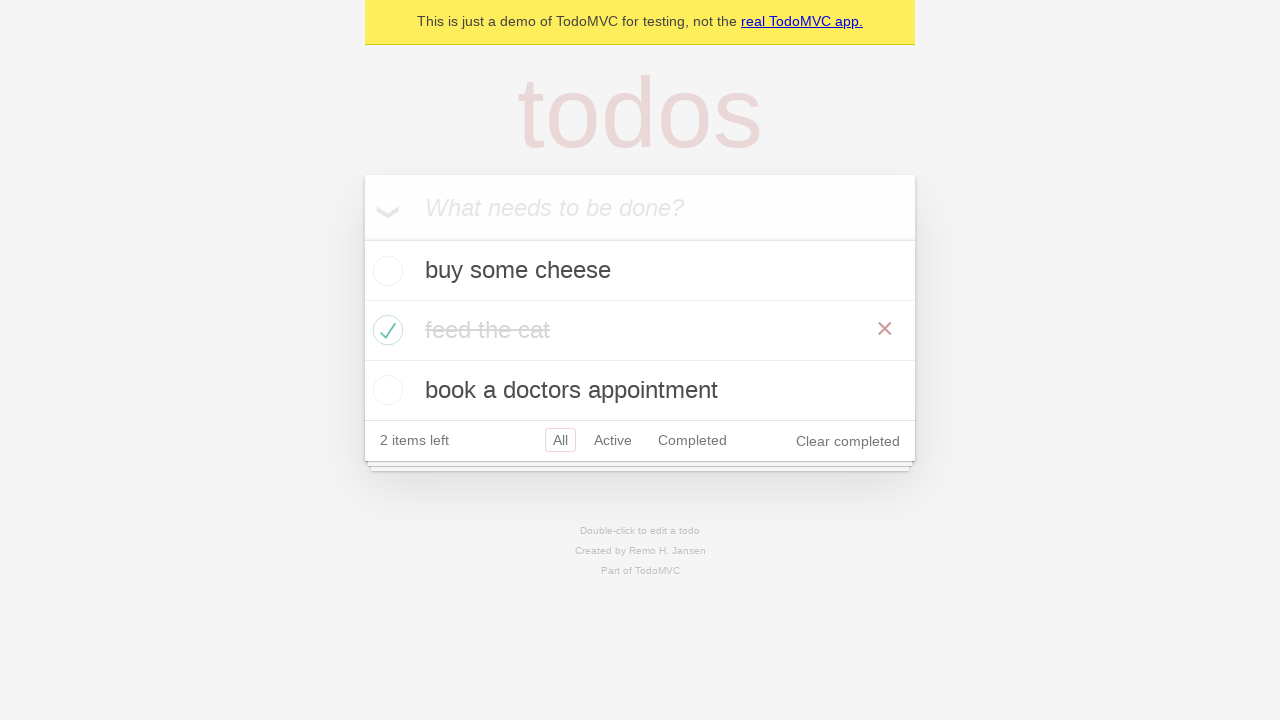

Clicked the 'Completed' filter to display only completed items at (692, 440) on internal:role=link[name="Completed"i]
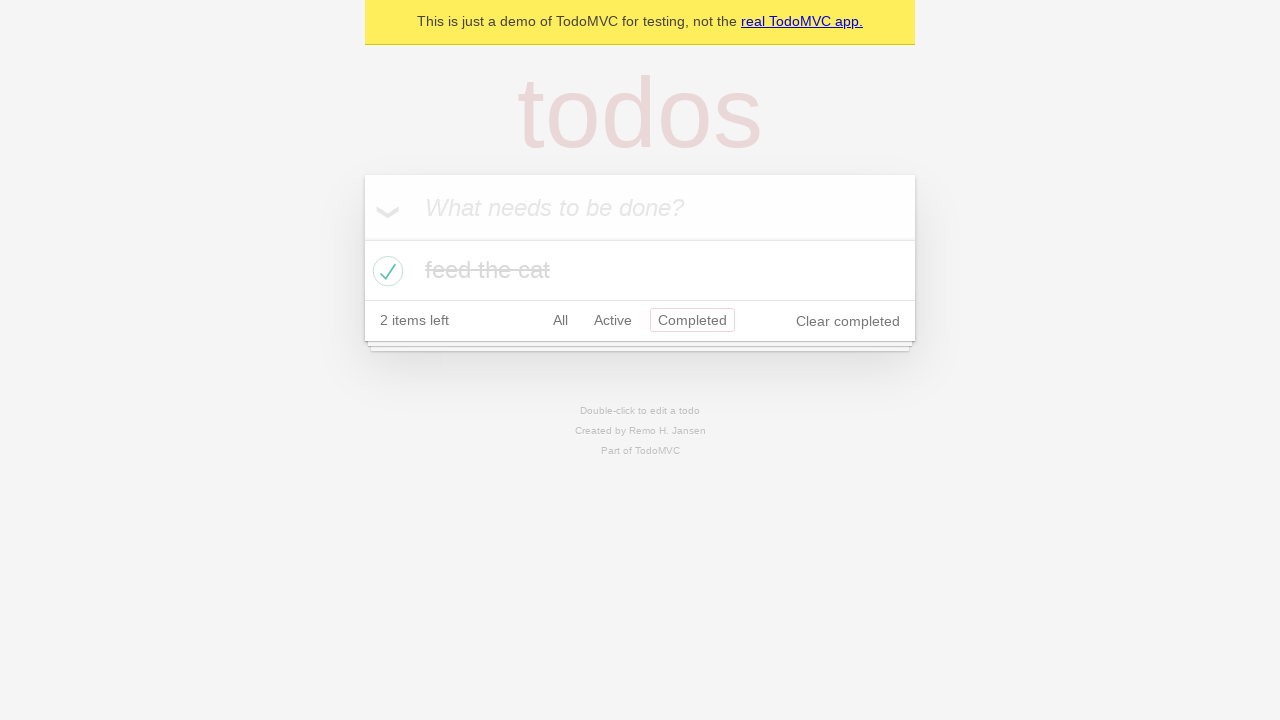

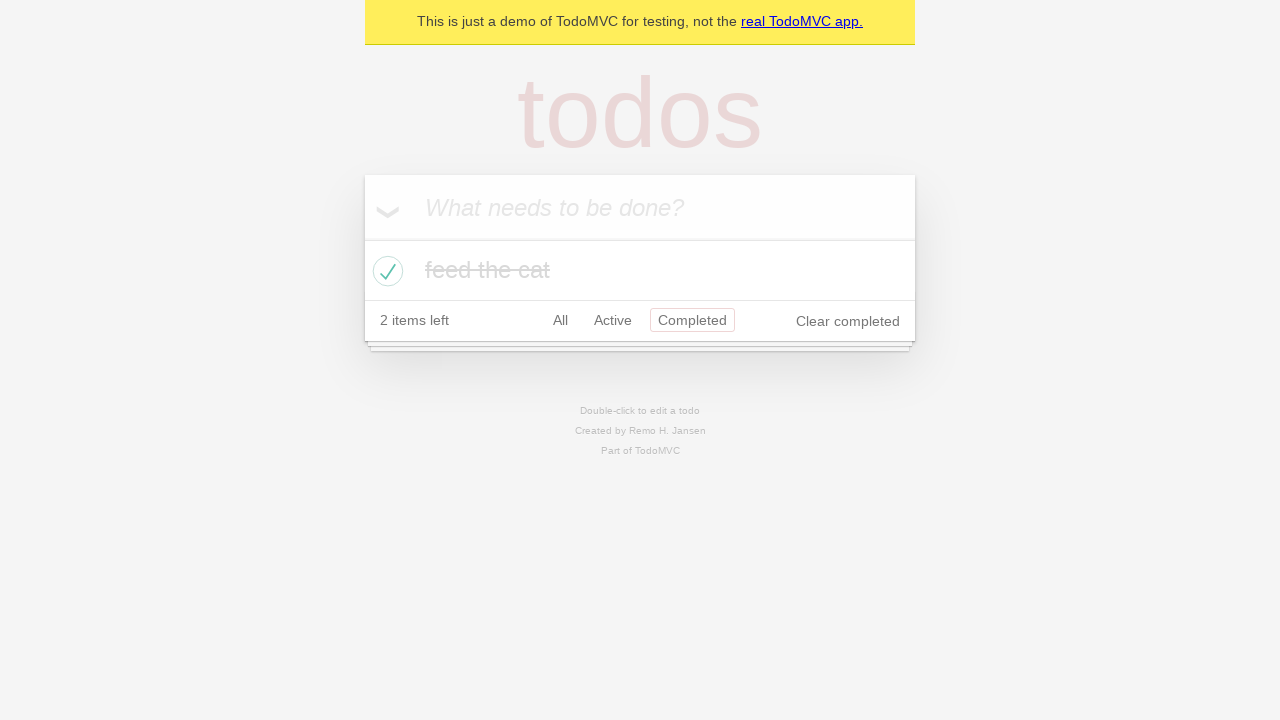